Tests JavaScript prompt dialog handling by clicking a link that triggers a prompt popup, entering text, and accepting it

Starting URL: https://www.selenium.dev/documentation/webdriver/interactions/alerts/

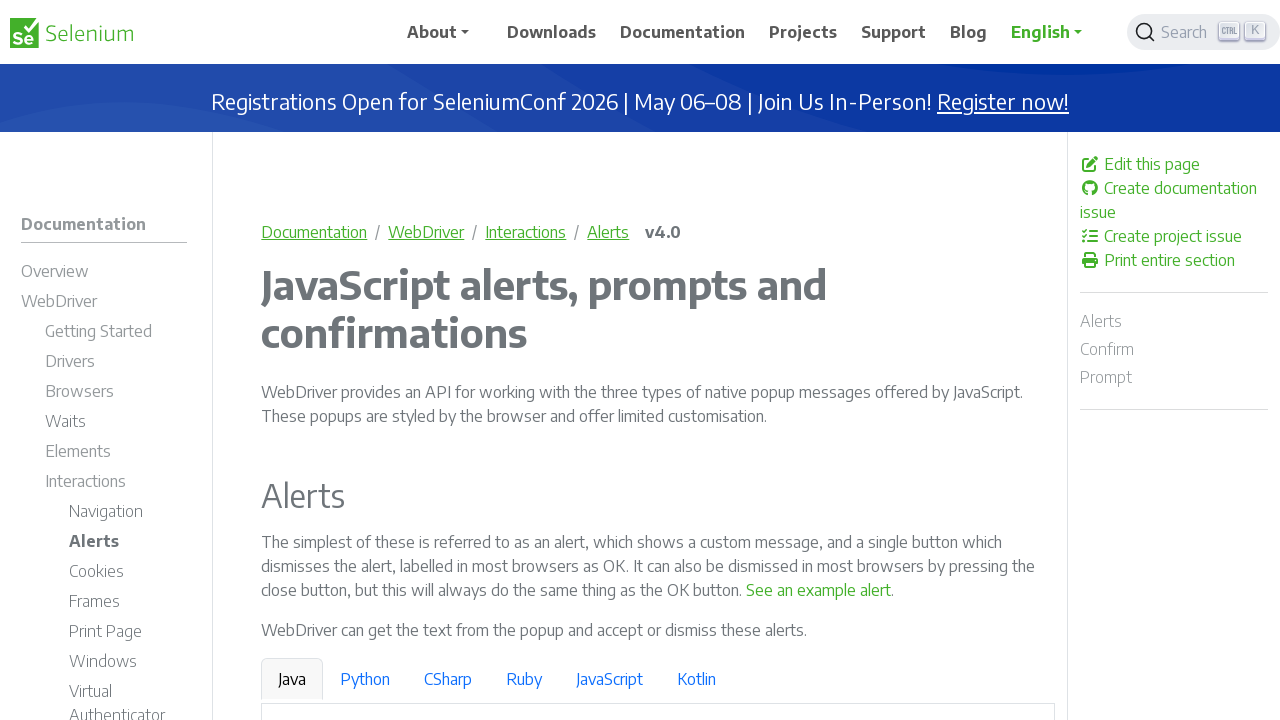

Set up dialog event handler to accept prompts with 'Playwright Test Response'
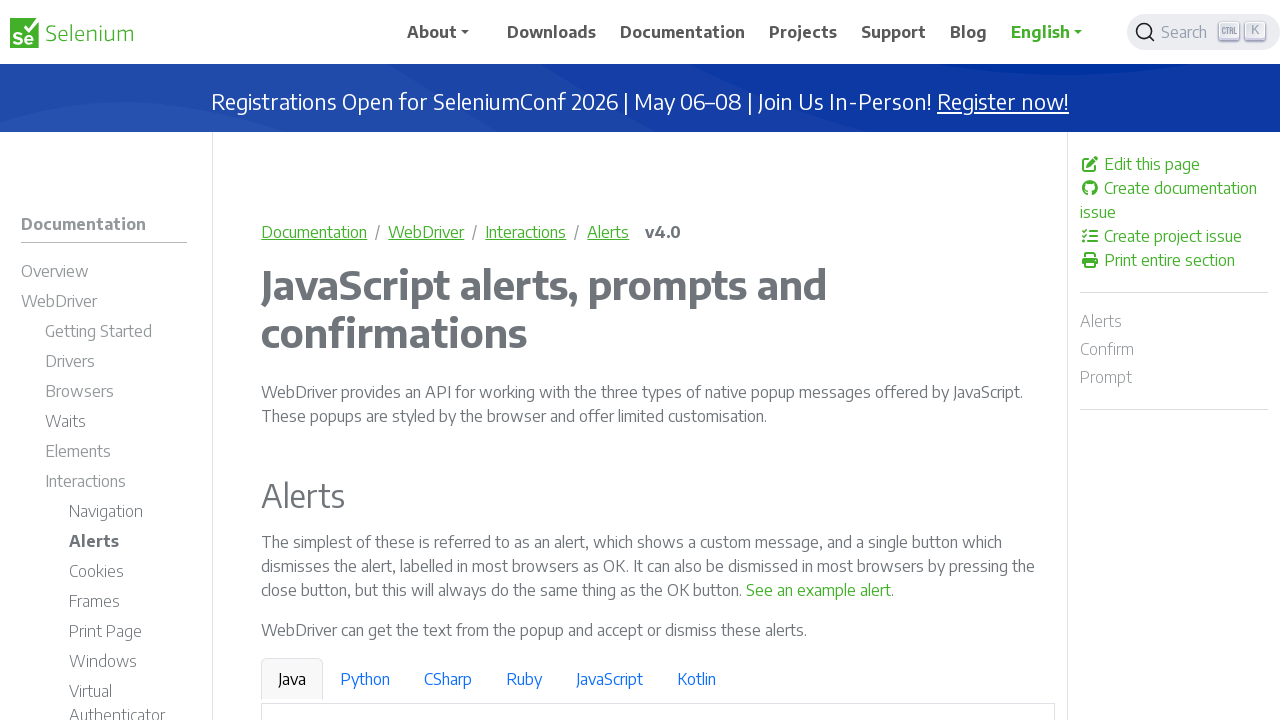

Clicked 'See a sample prompt' link to trigger prompt dialog at (627, 360) on a:has-text('See a sample prompt')
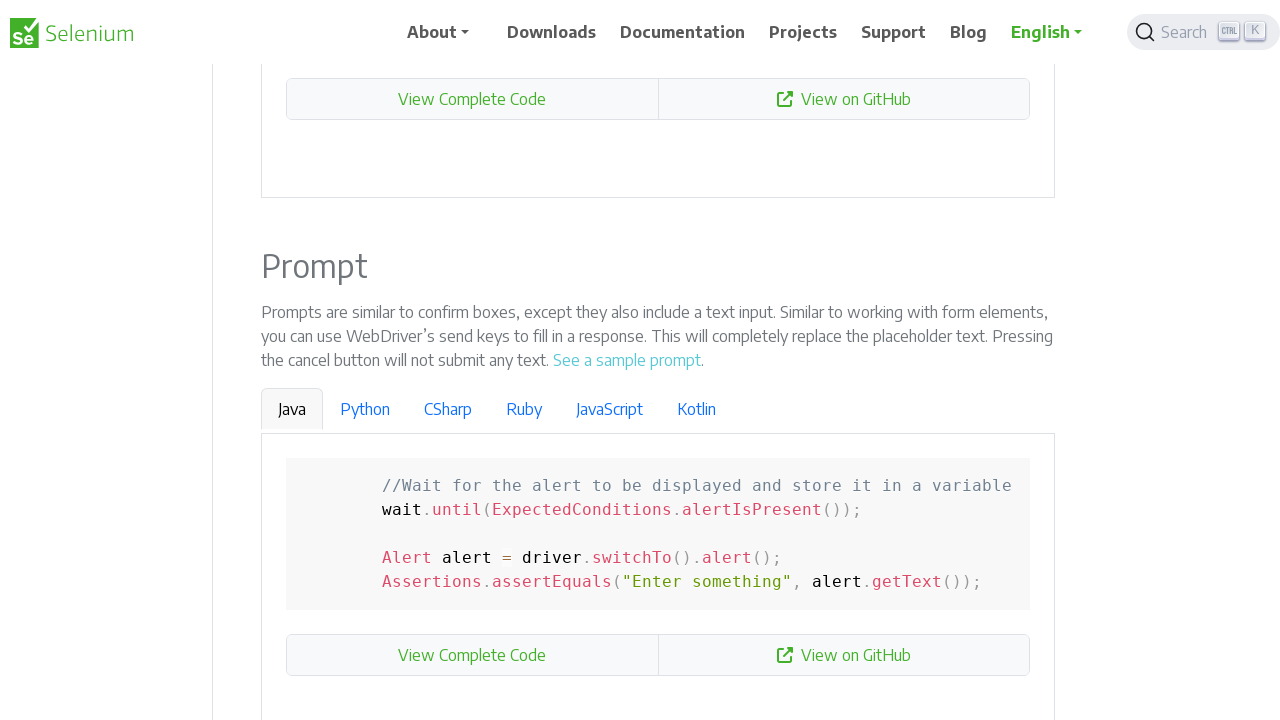

Waited for prompt dialog to be processed and accepted
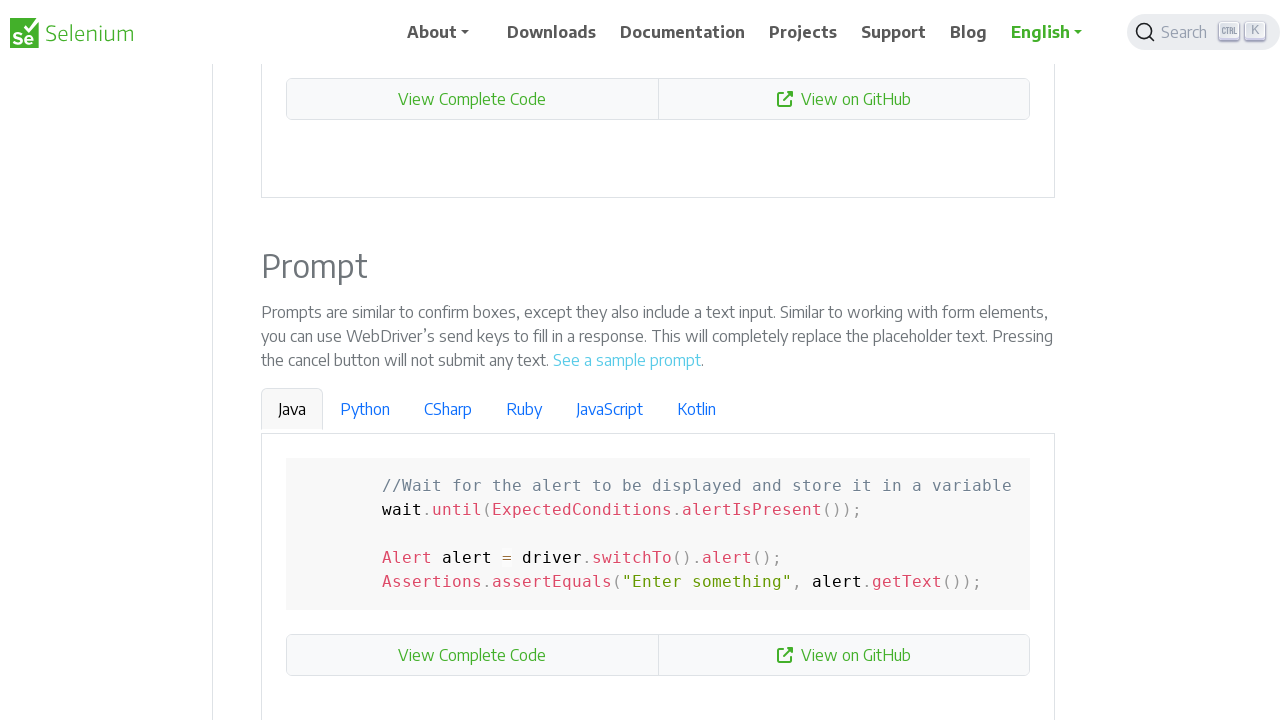

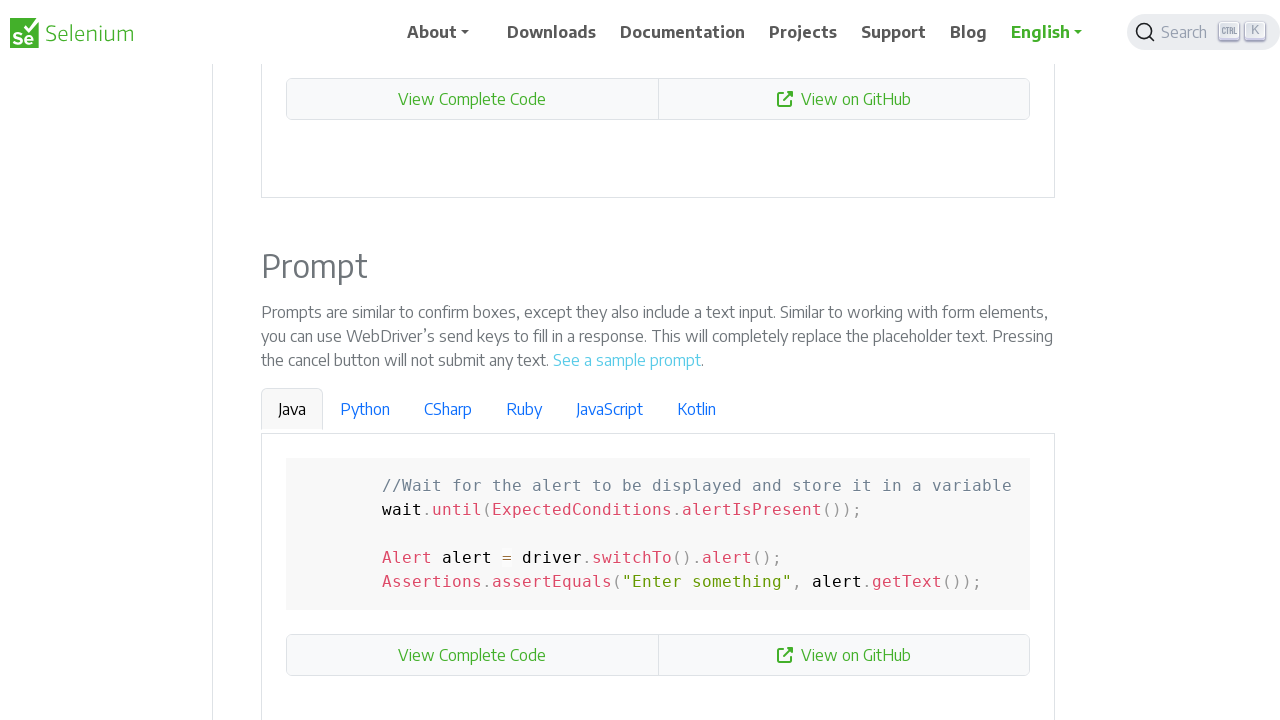